Tests adding a product to the shopping cart and verifies the alert confirmation message appears.

Starting URL: https://www.demoblaze.com/prod.html?idp_=5#

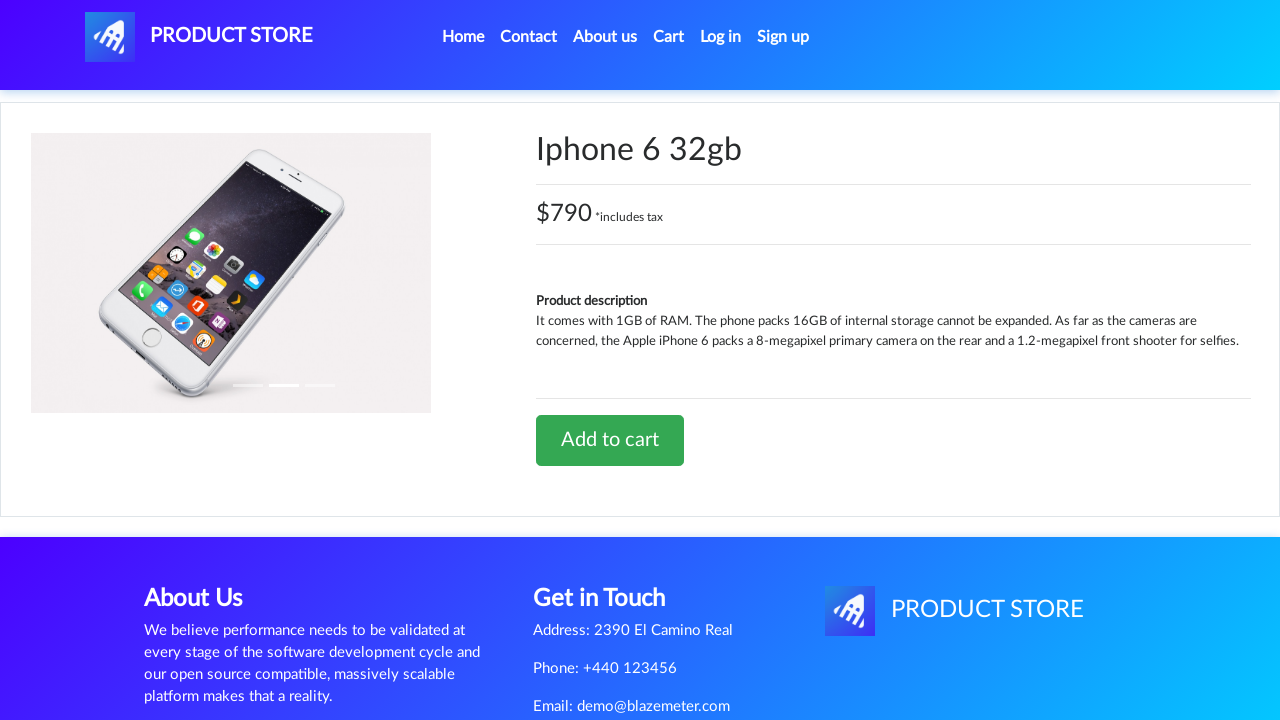

Waited for 'Add to cart' button to load on product page
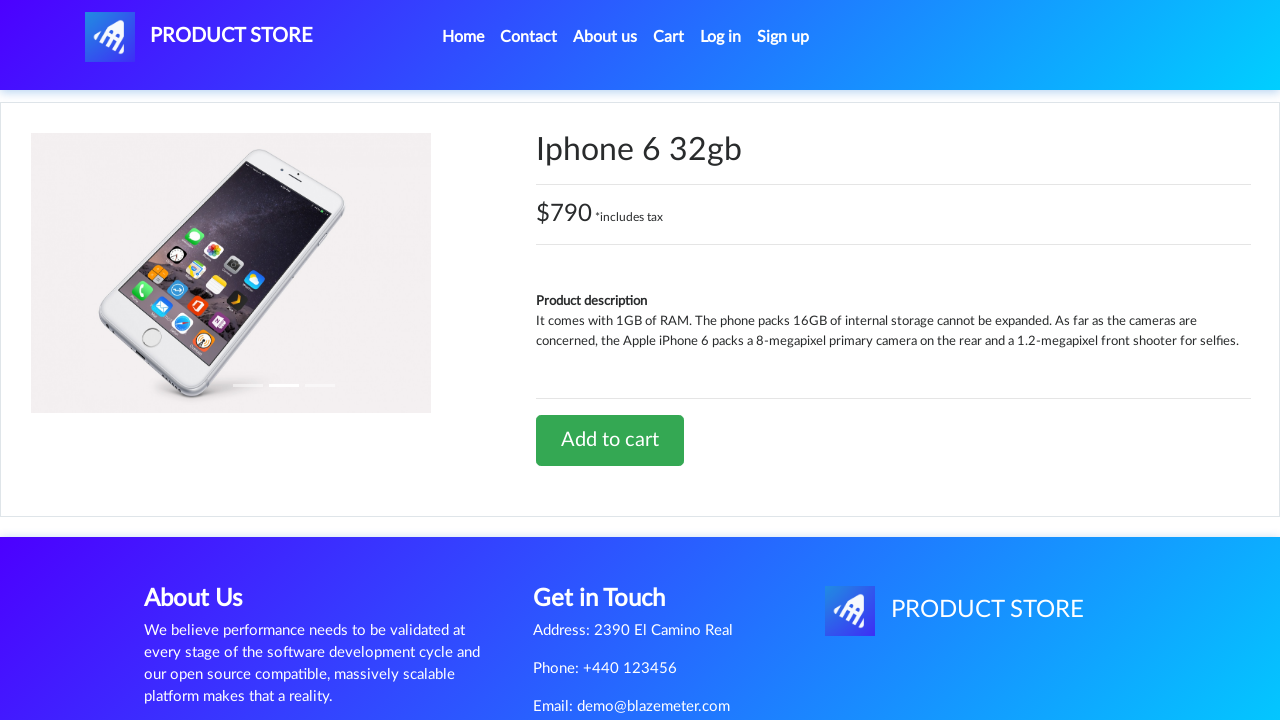

Clicked 'Add to cart' button at (610, 440) on a.btn-success:has-text('Add to cart')
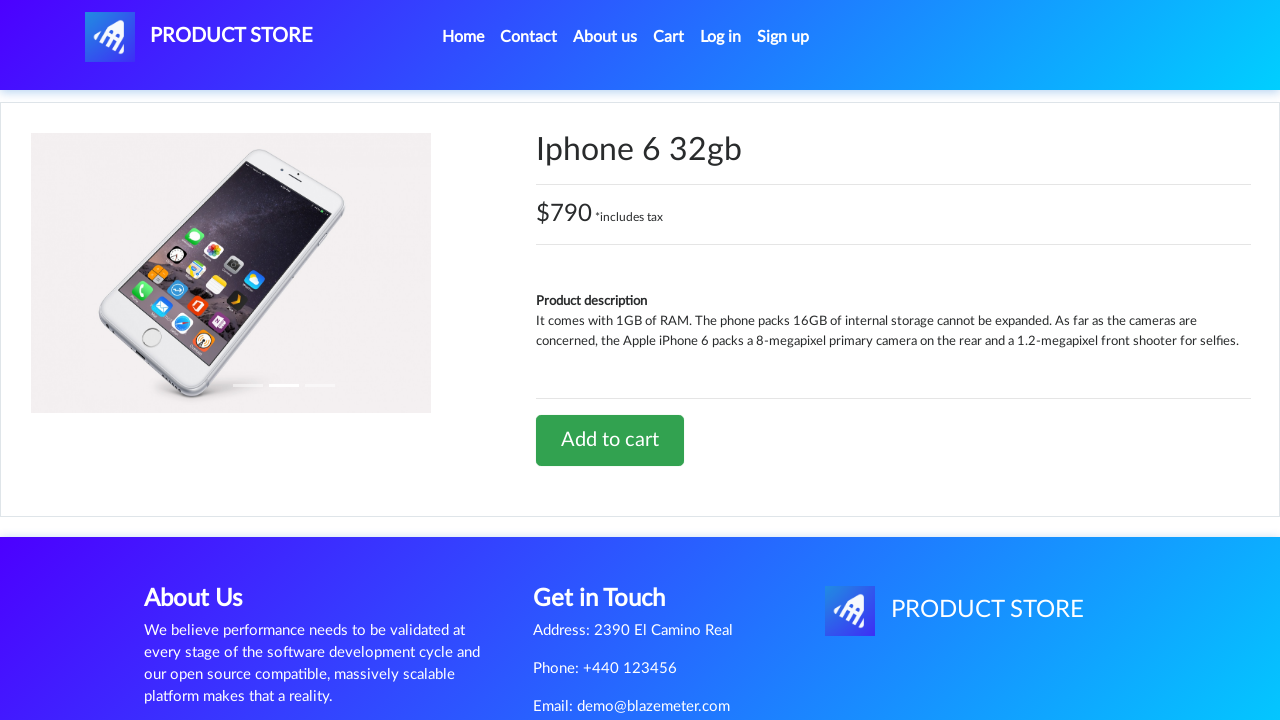

Set up alert dialog handler to accept confirmation
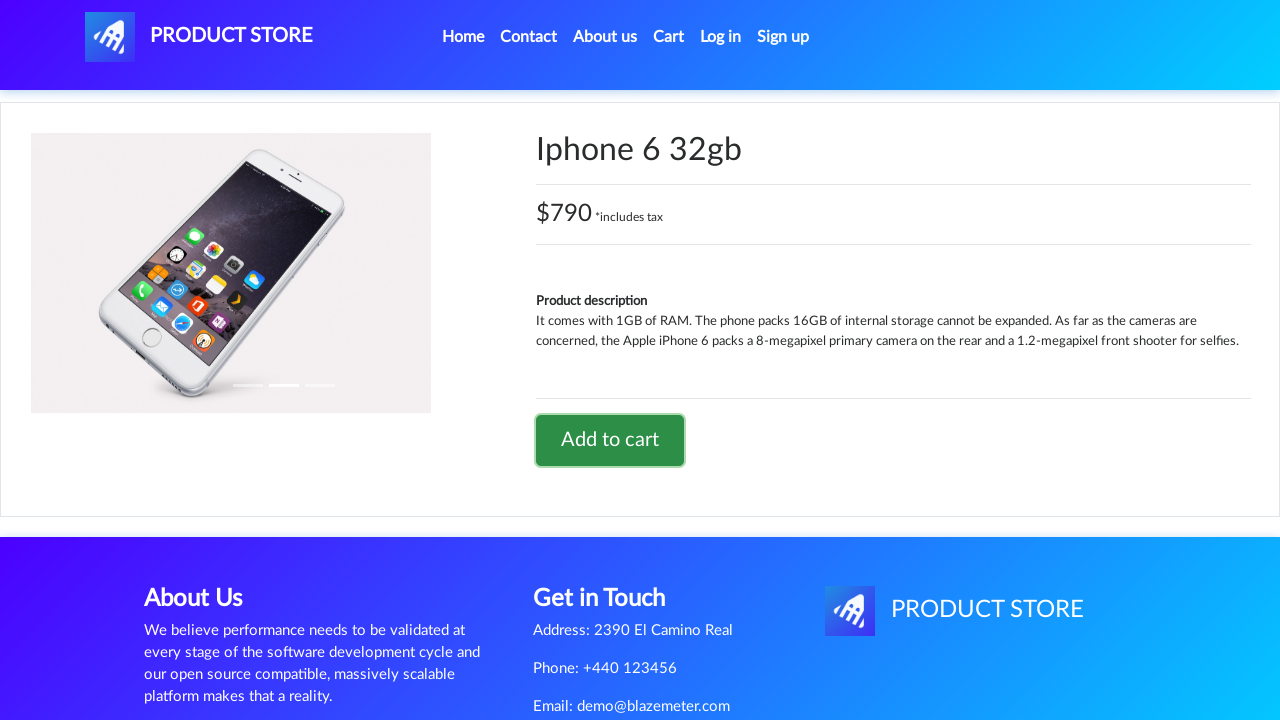

Alert confirmation message appeared and was accepted
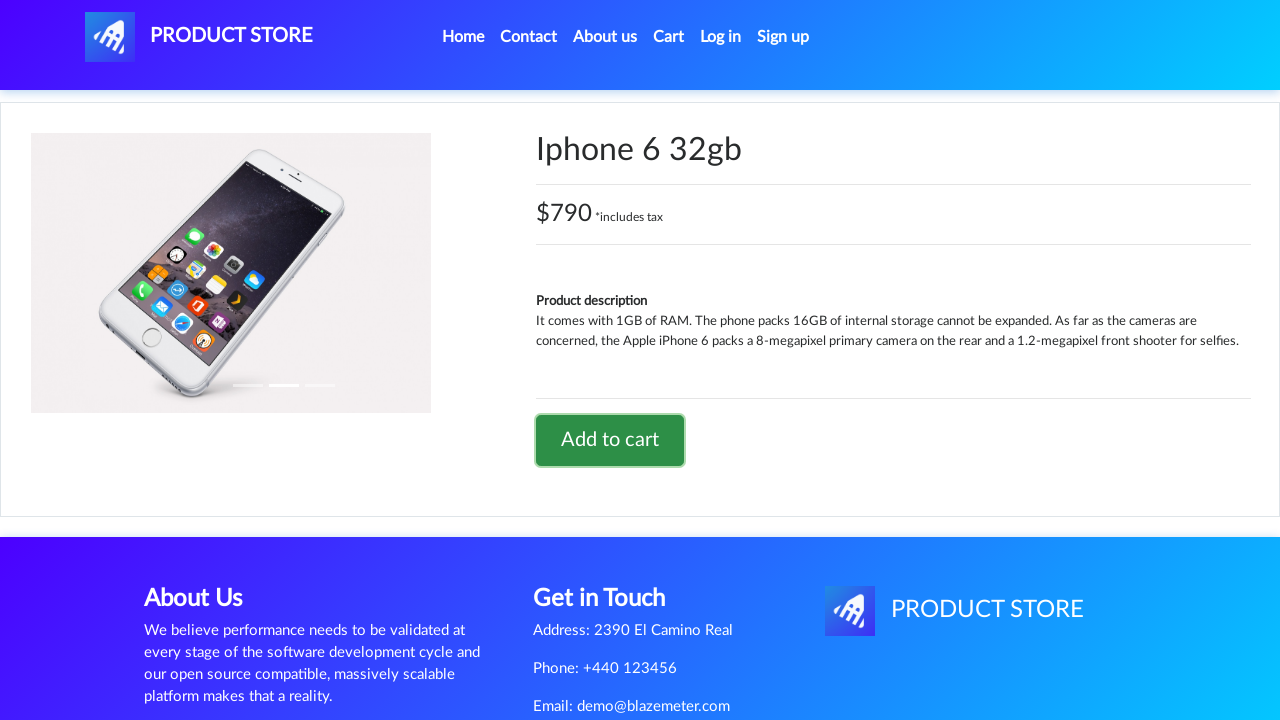

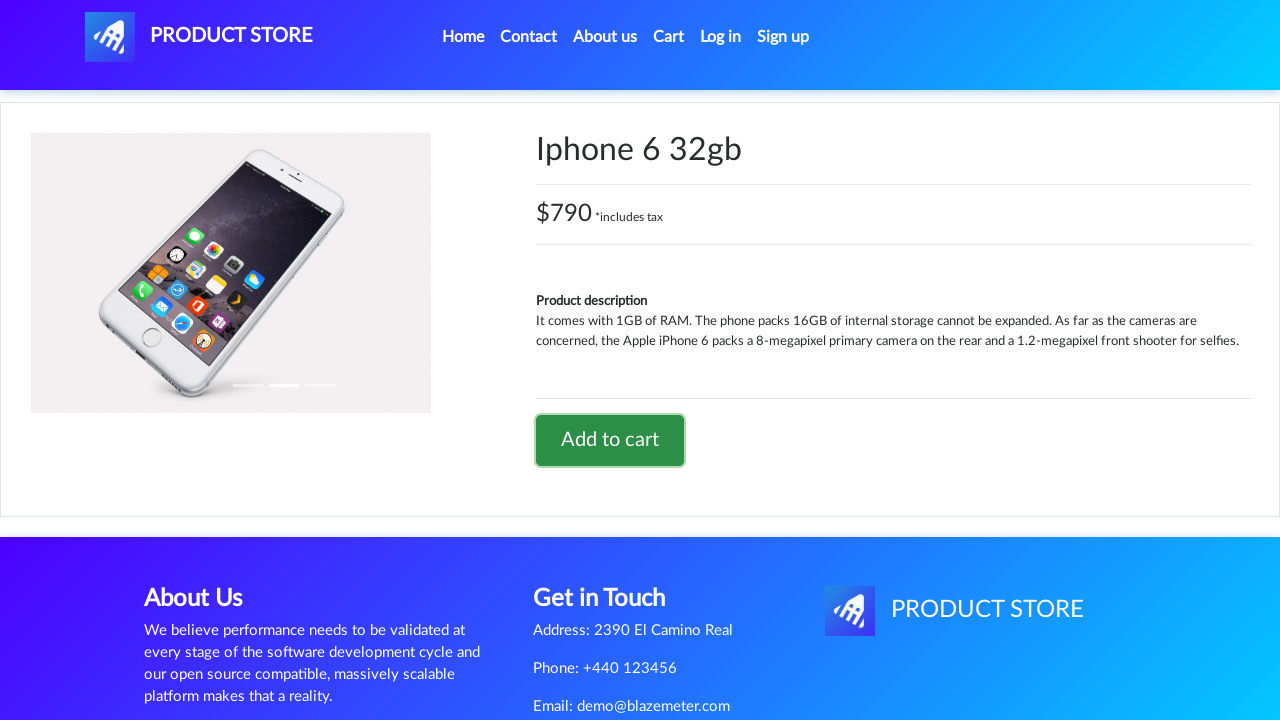